Tests filtering to display only completed todo items

Starting URL: https://demo.playwright.dev/todomvc

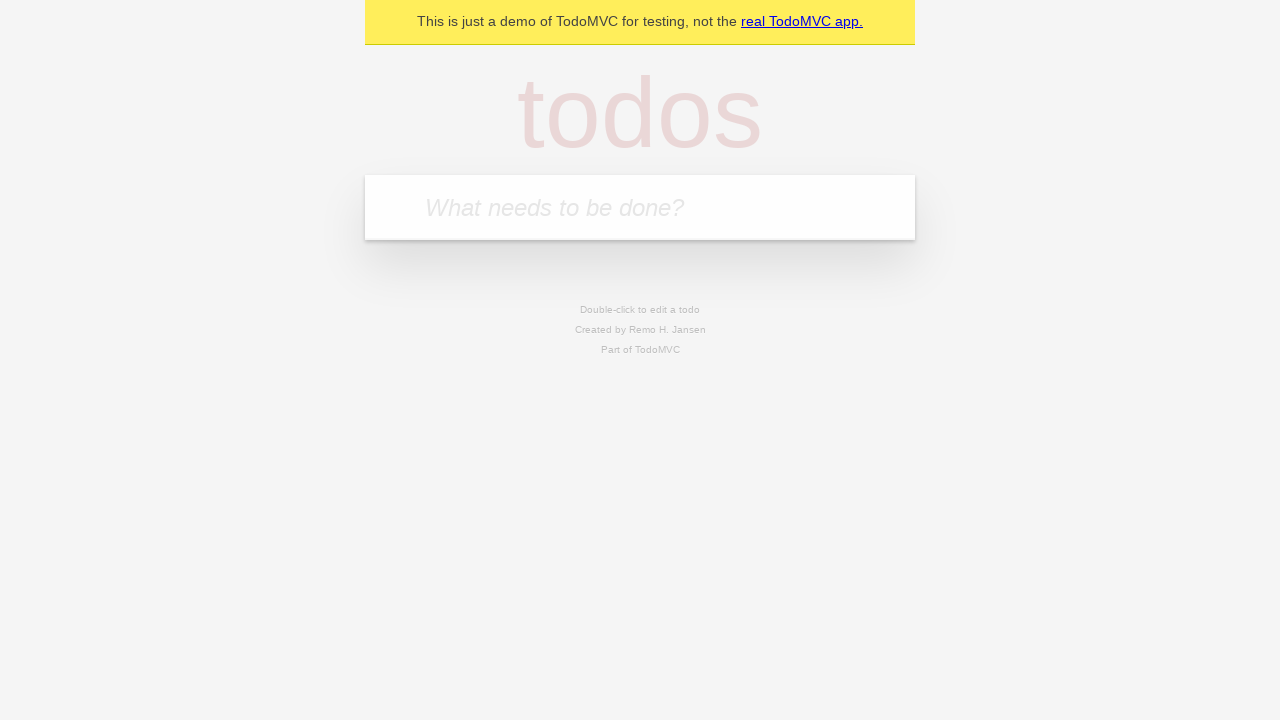

Filled todo input with 'buy some cheese' on internal:attr=[placeholder="What needs to be done?"i]
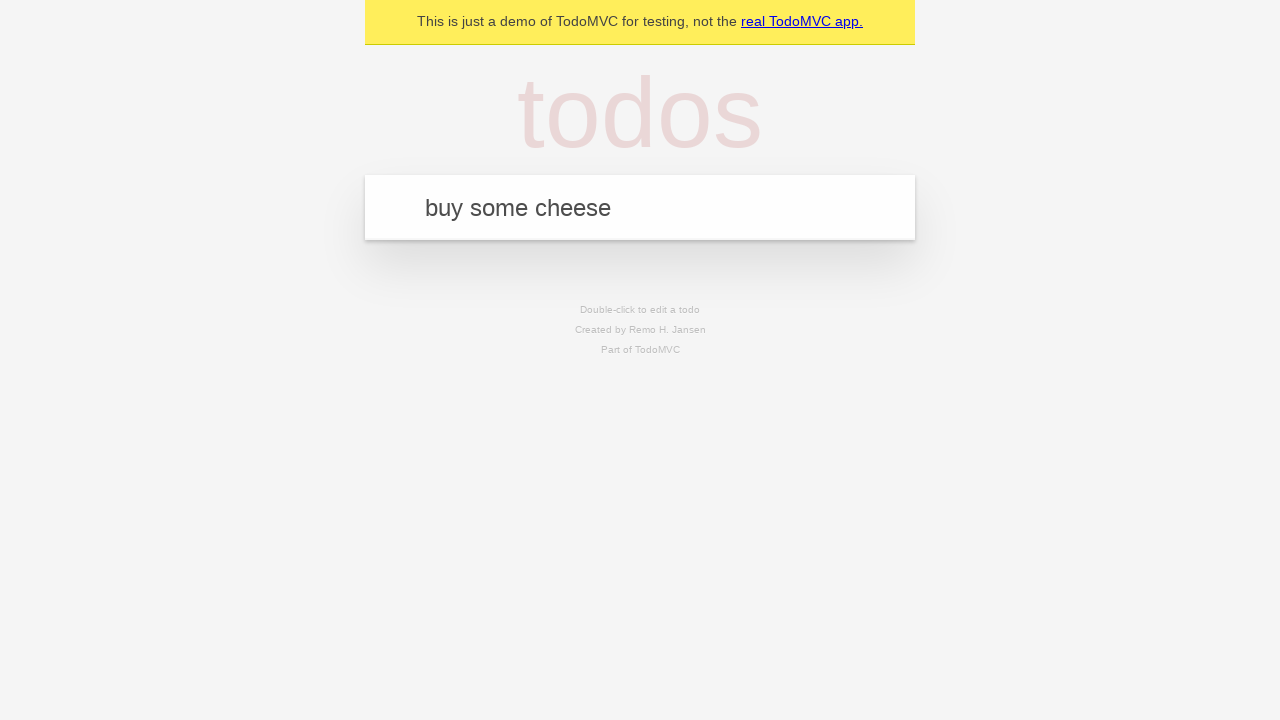

Pressed Enter to create first todo item on internal:attr=[placeholder="What needs to be done?"i]
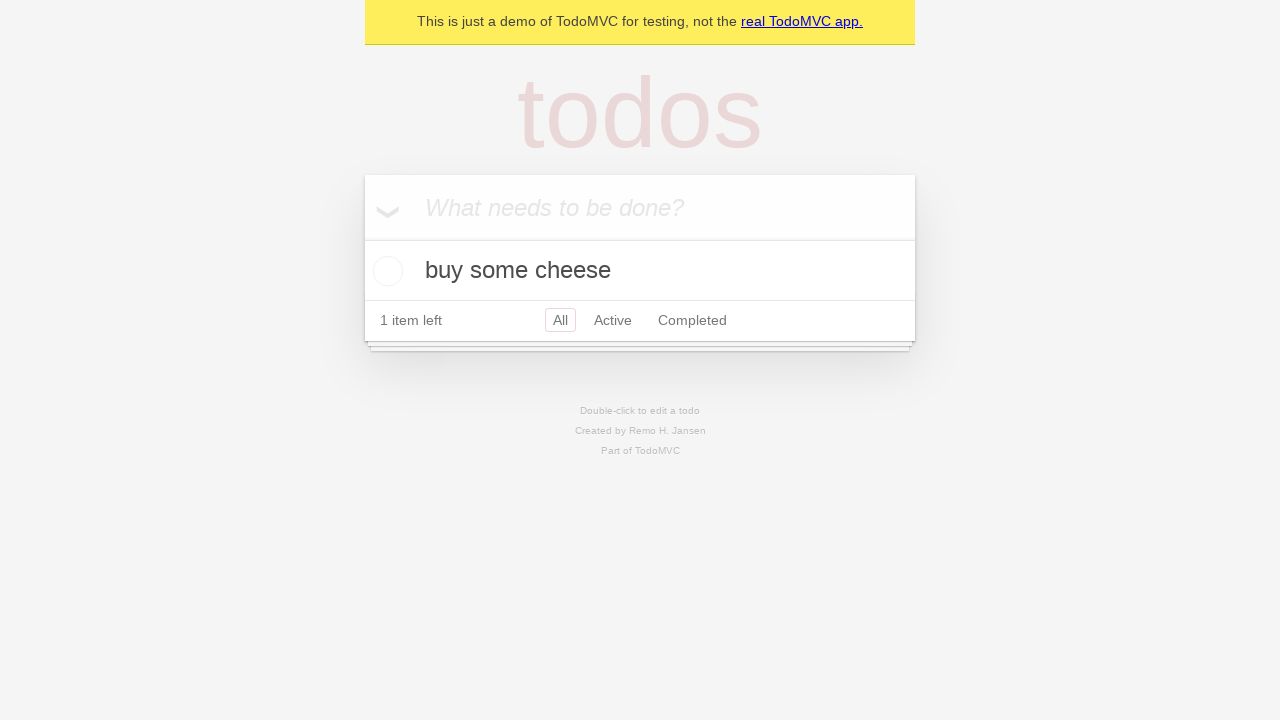

Filled todo input with 'feed the cat' on internal:attr=[placeholder="What needs to be done?"i]
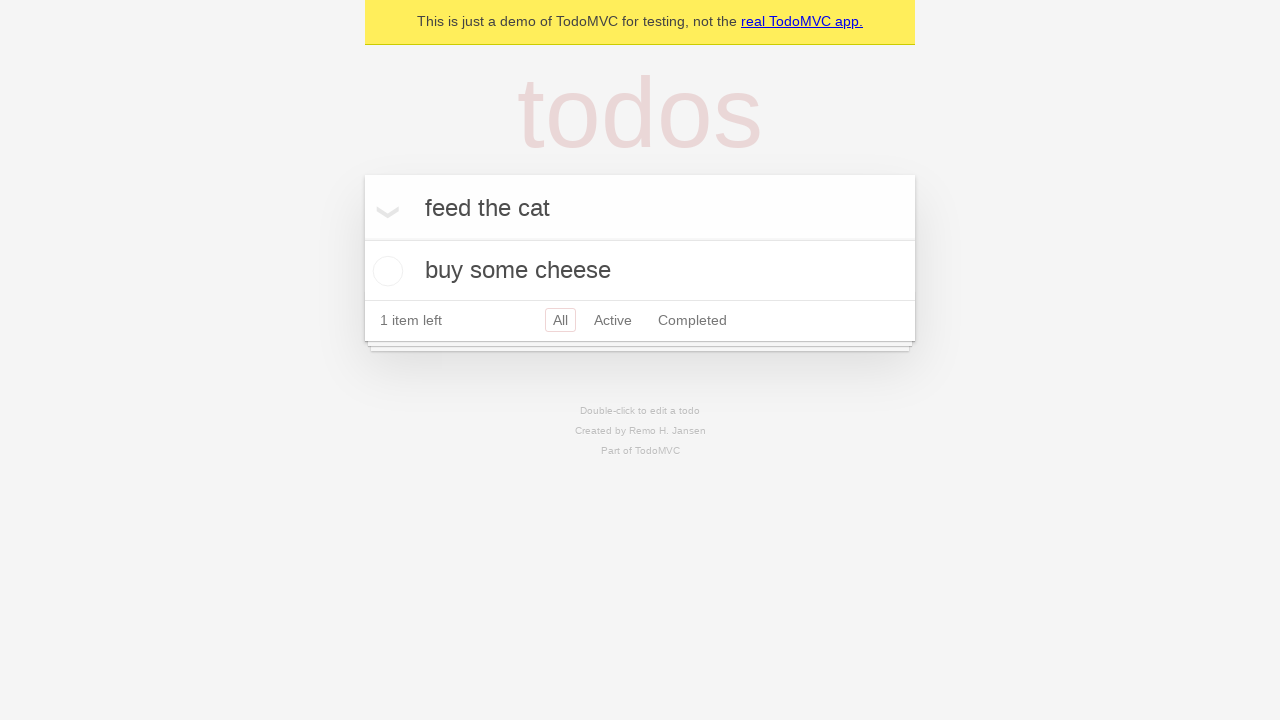

Pressed Enter to create second todo item on internal:attr=[placeholder="What needs to be done?"i]
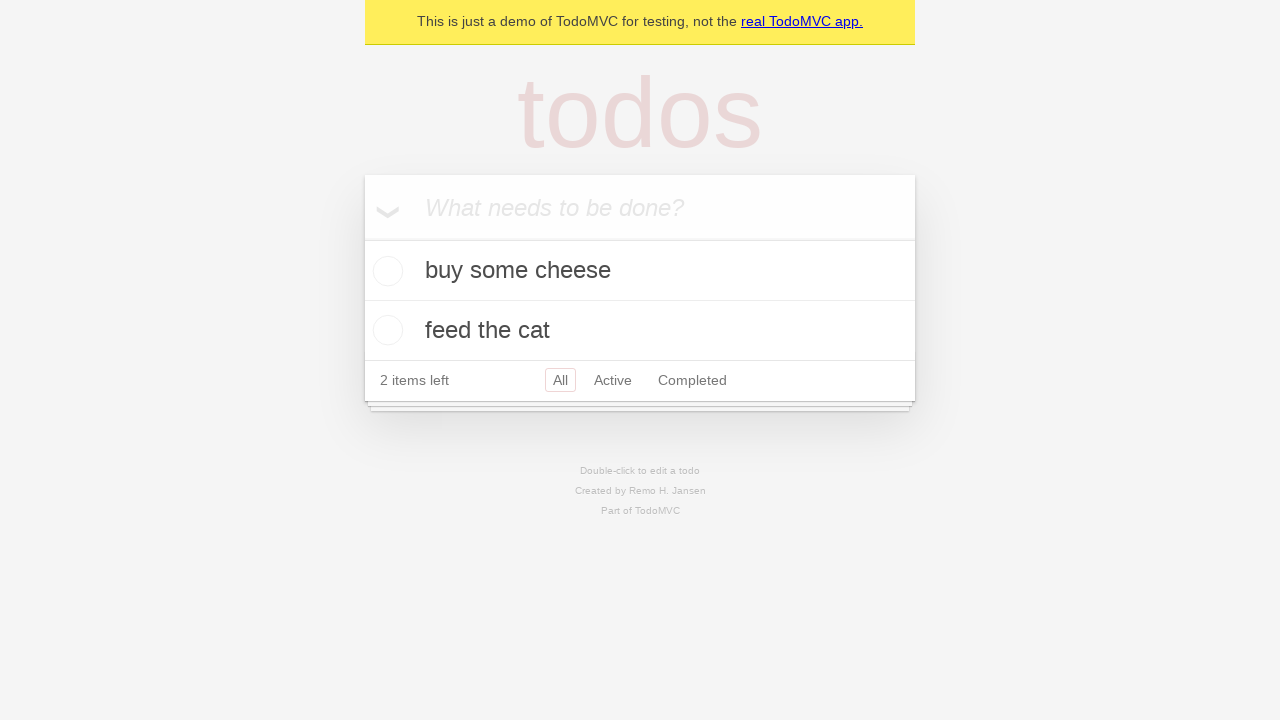

Filled todo input with 'book a doctors appointment' on internal:attr=[placeholder="What needs to be done?"i]
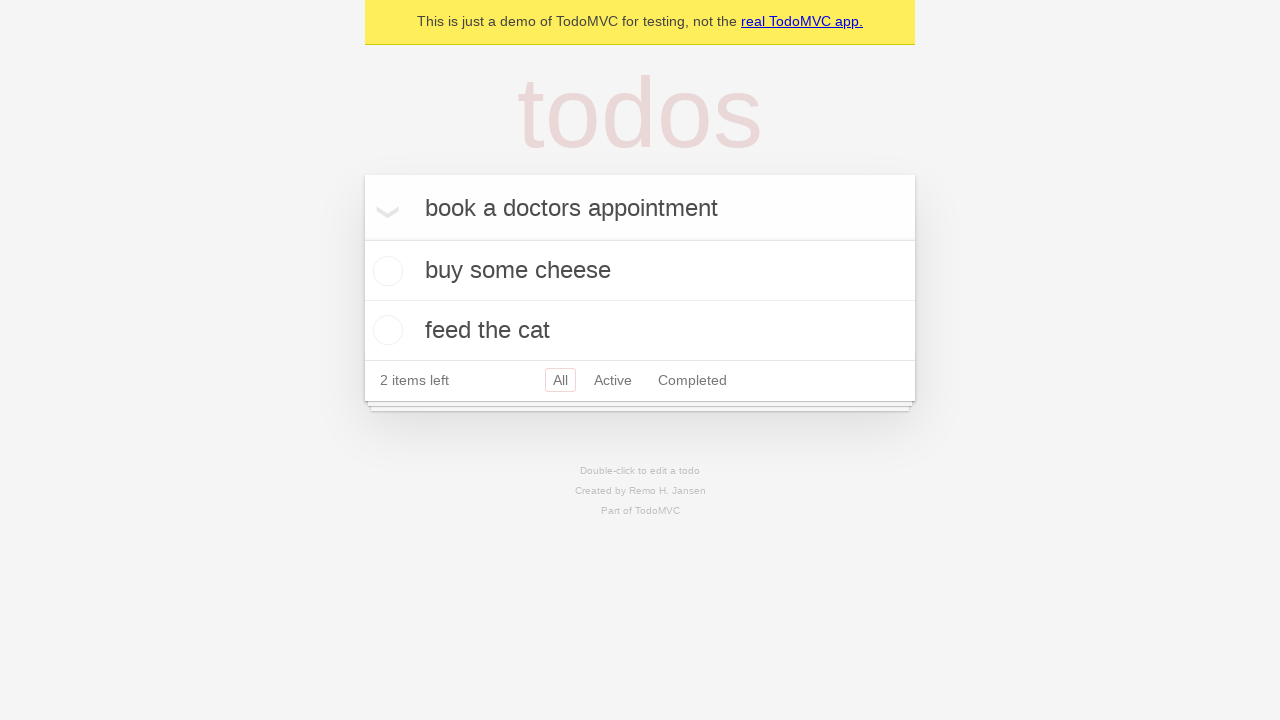

Pressed Enter to create third todo item on internal:attr=[placeholder="What needs to be done?"i]
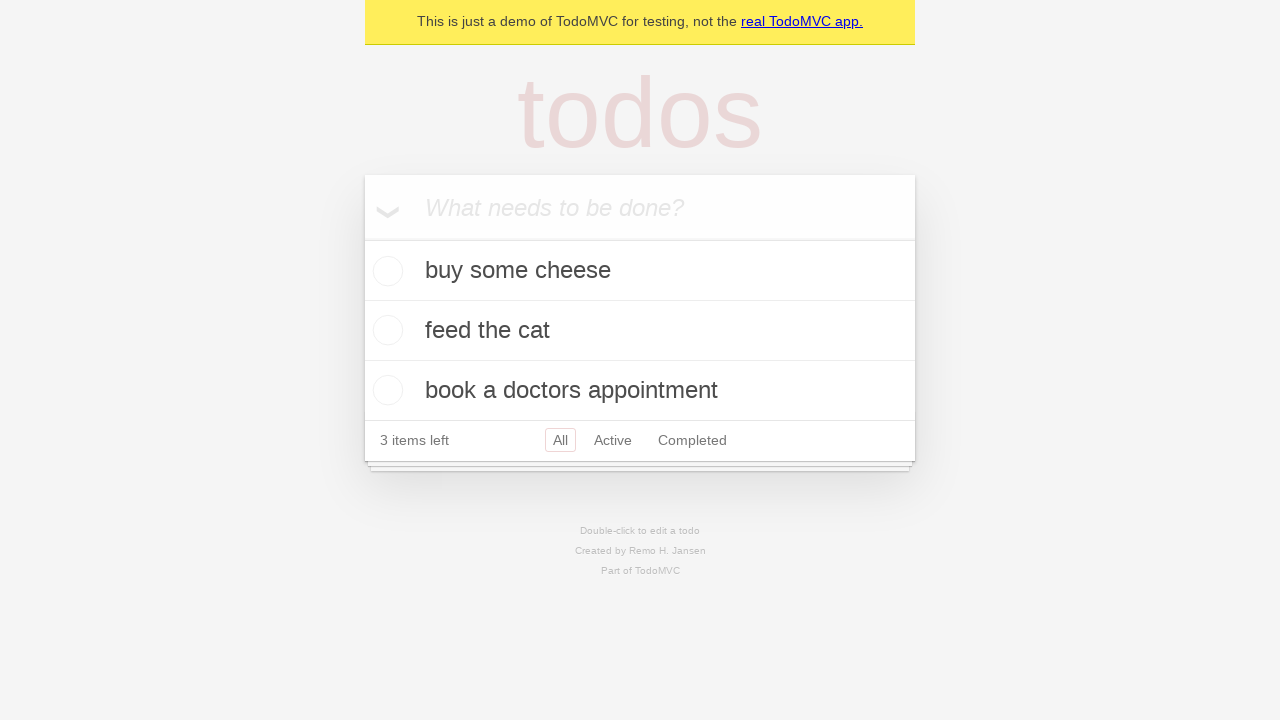

Waited for all three todo items to be created
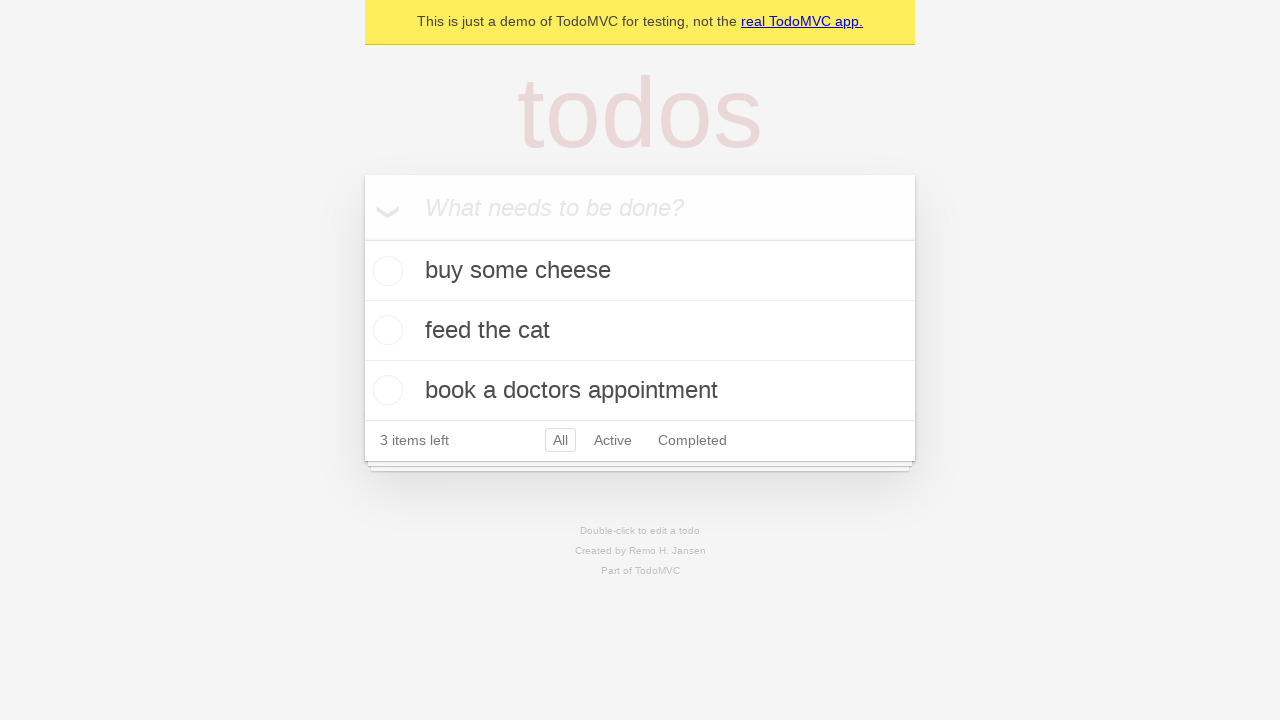

Checked the second todo item 'feed the cat' as completed at (385, 330) on internal:testid=[data-testid="todo-item"s] >> nth=1 >> internal:role=checkbox
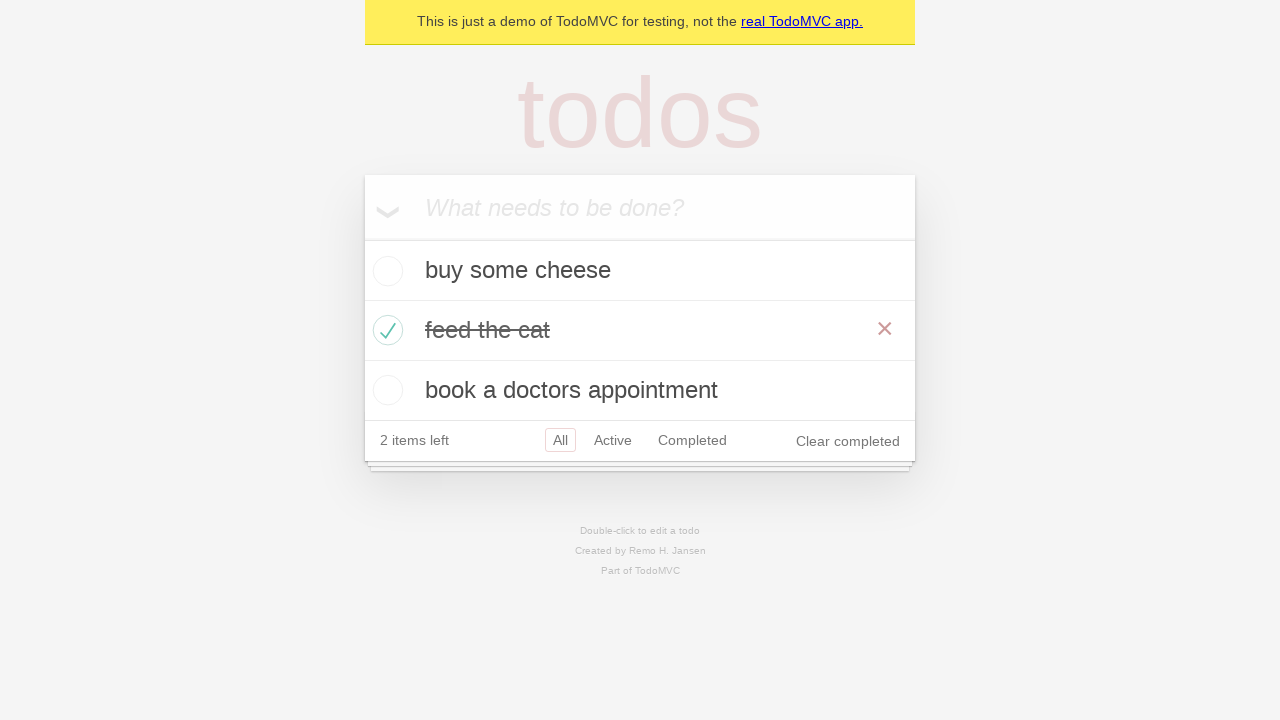

Clicked Completed filter to display only completed items at (692, 440) on internal:role=link[name="Completed"i]
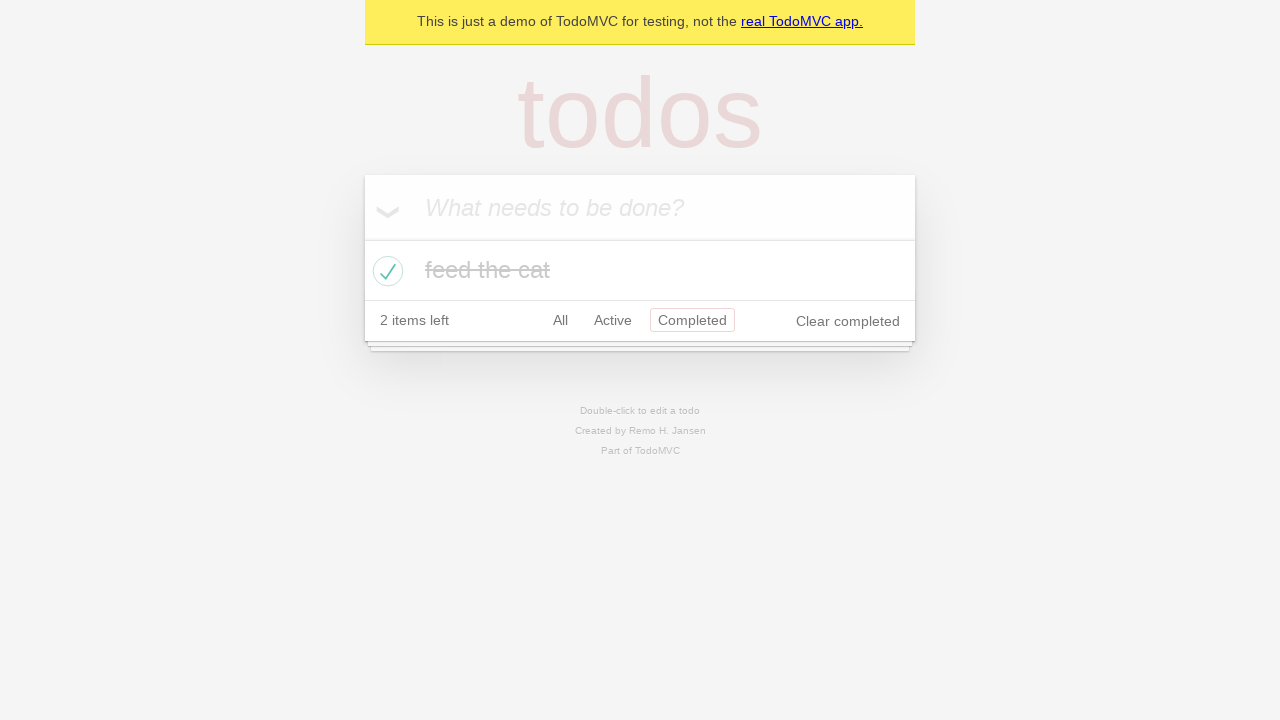

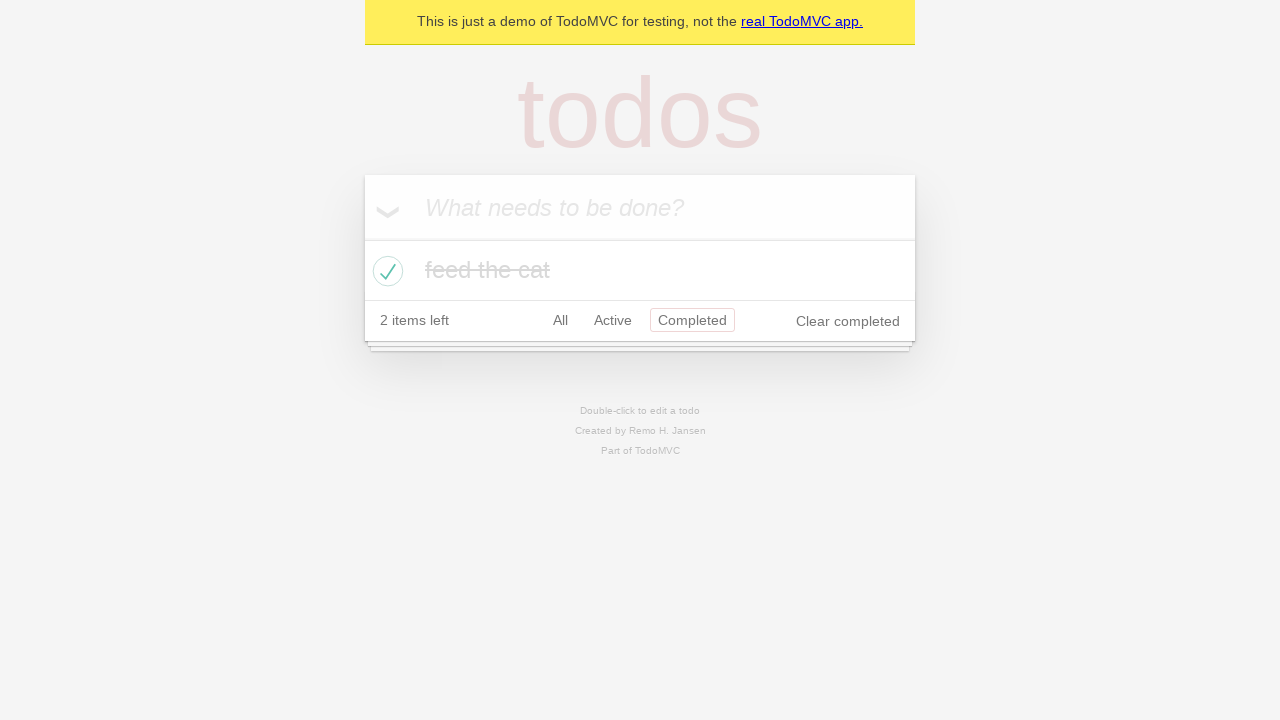